Tests adding an ASUS Full HD monitor to the shopping cart from the Monitors category, then deletes it from the cart and verifies removal.

Starting URL: https://www.demoblaze.com

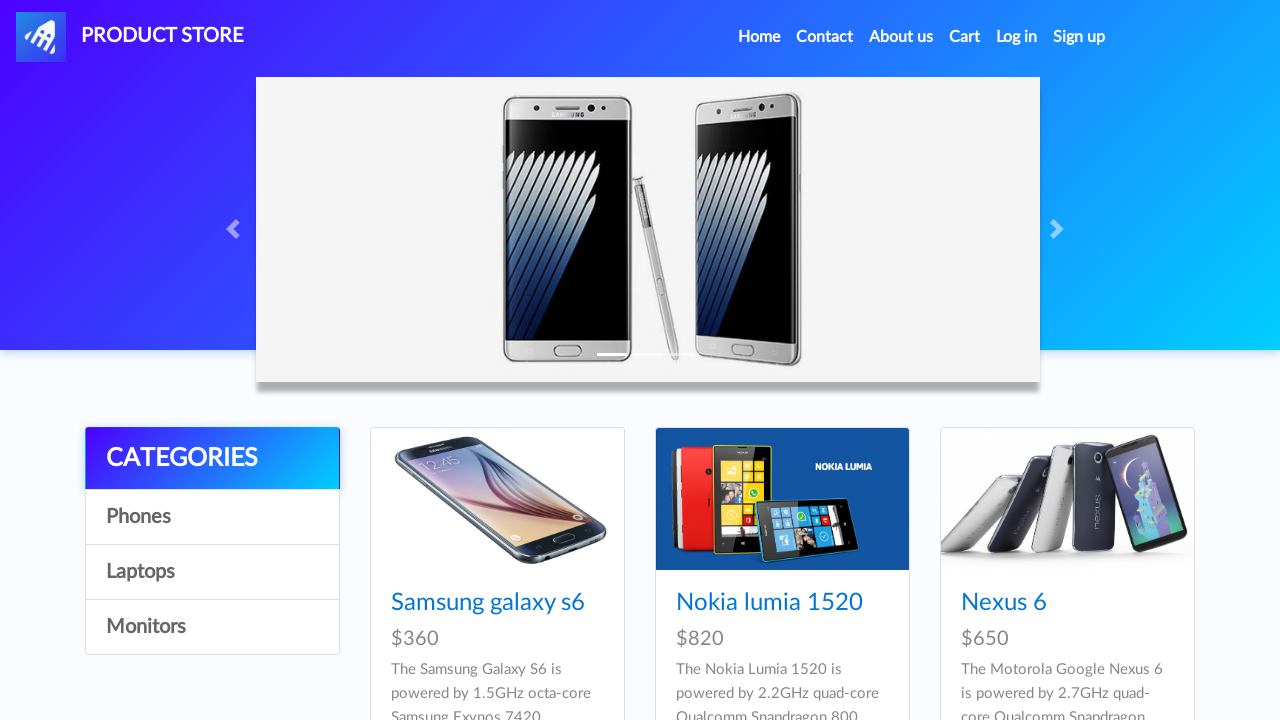

Clicked on Monitors category at (212, 627) on a:has-text('Monitors')
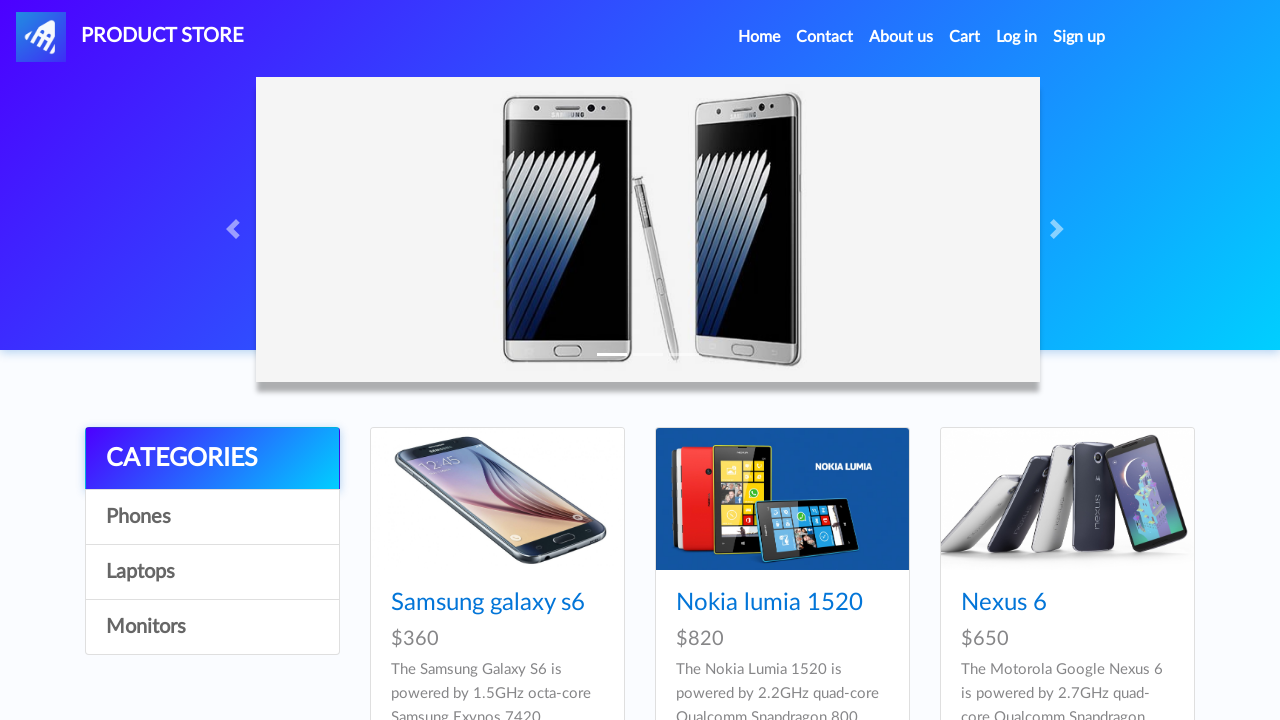

Monitors category loaded and product selector found
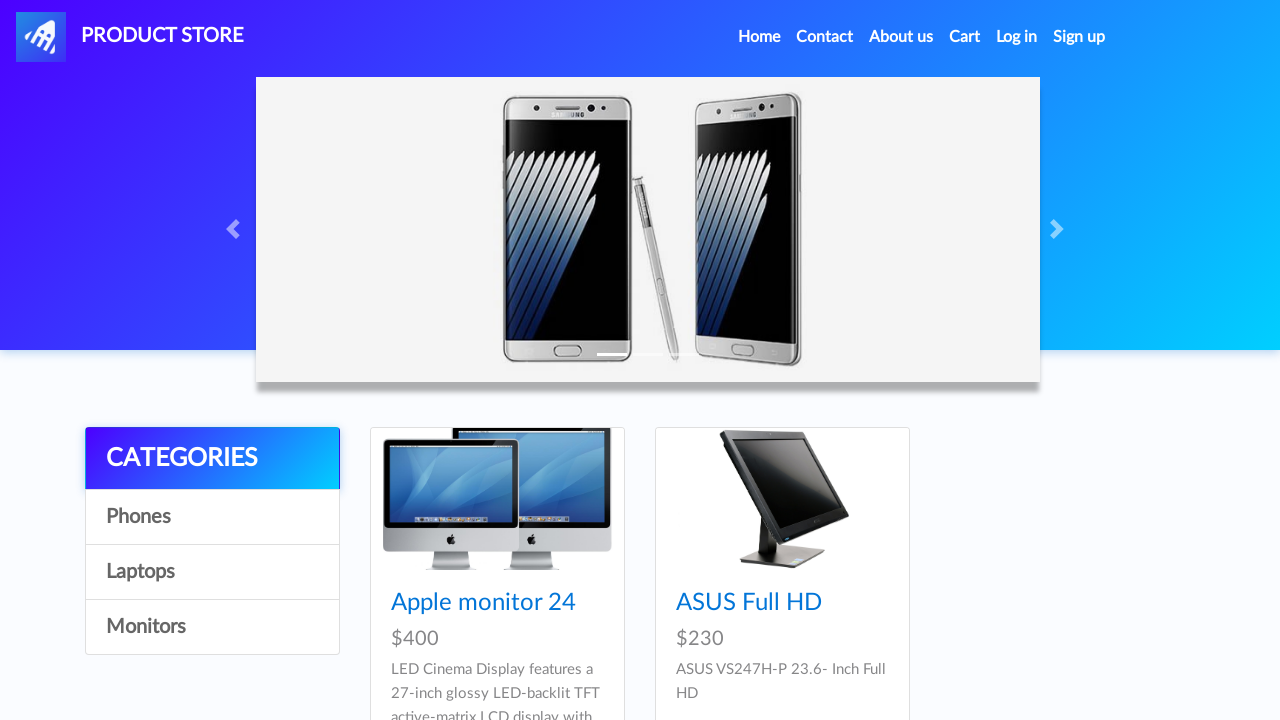

Clicked on ASUS Full HD product at (749, 603) on a:has-text('ASUS Full HD')
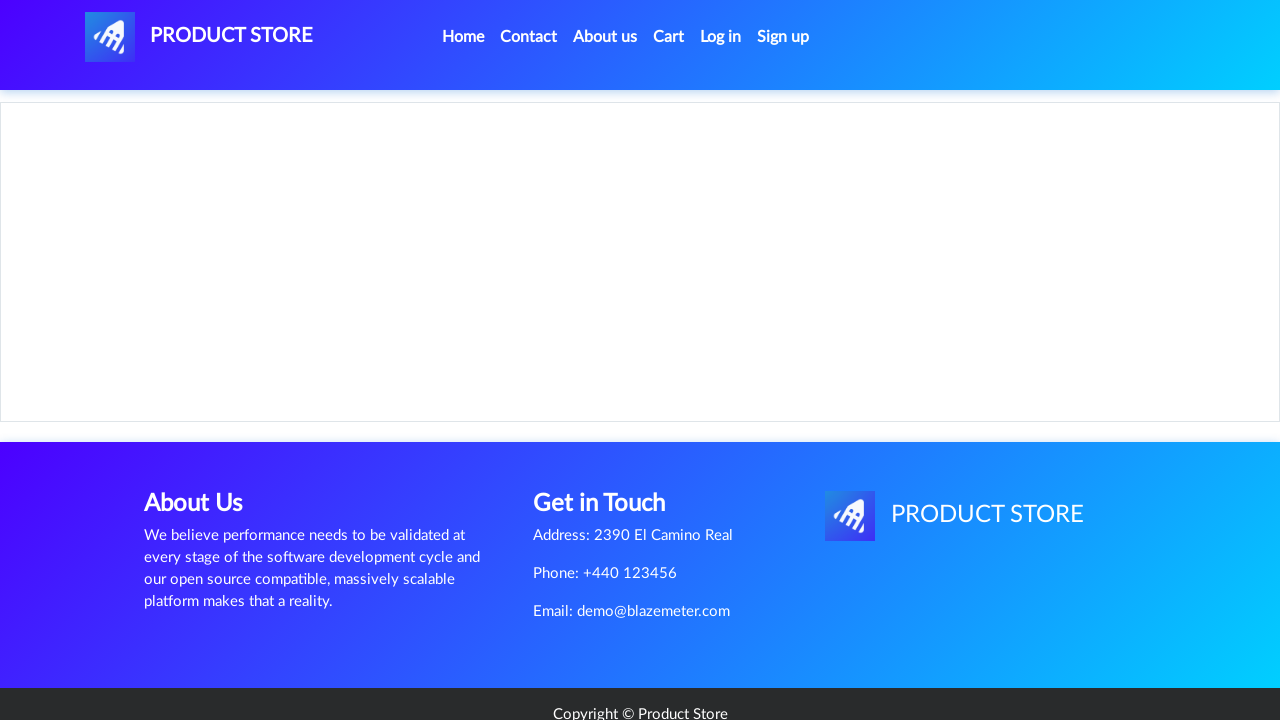

Product page loaded with Add to cart button
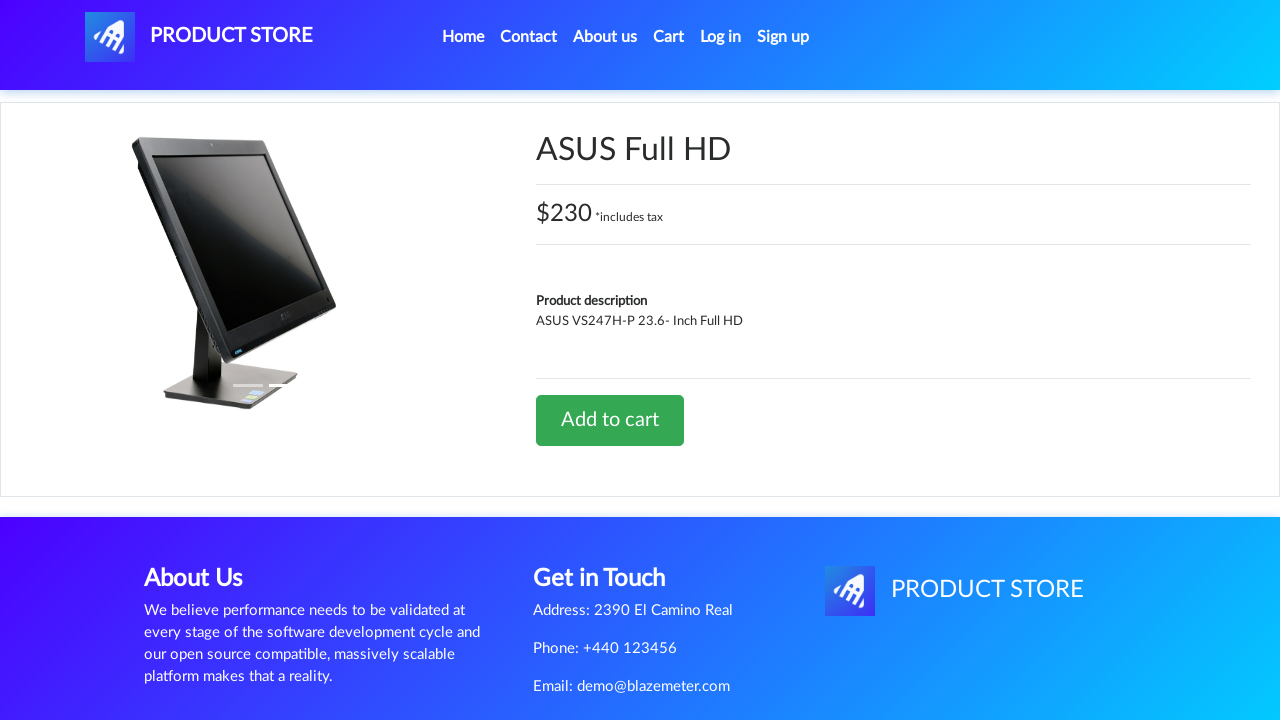

Clicked Add to cart button at (610, 420) on a:has-text('Add to cart')
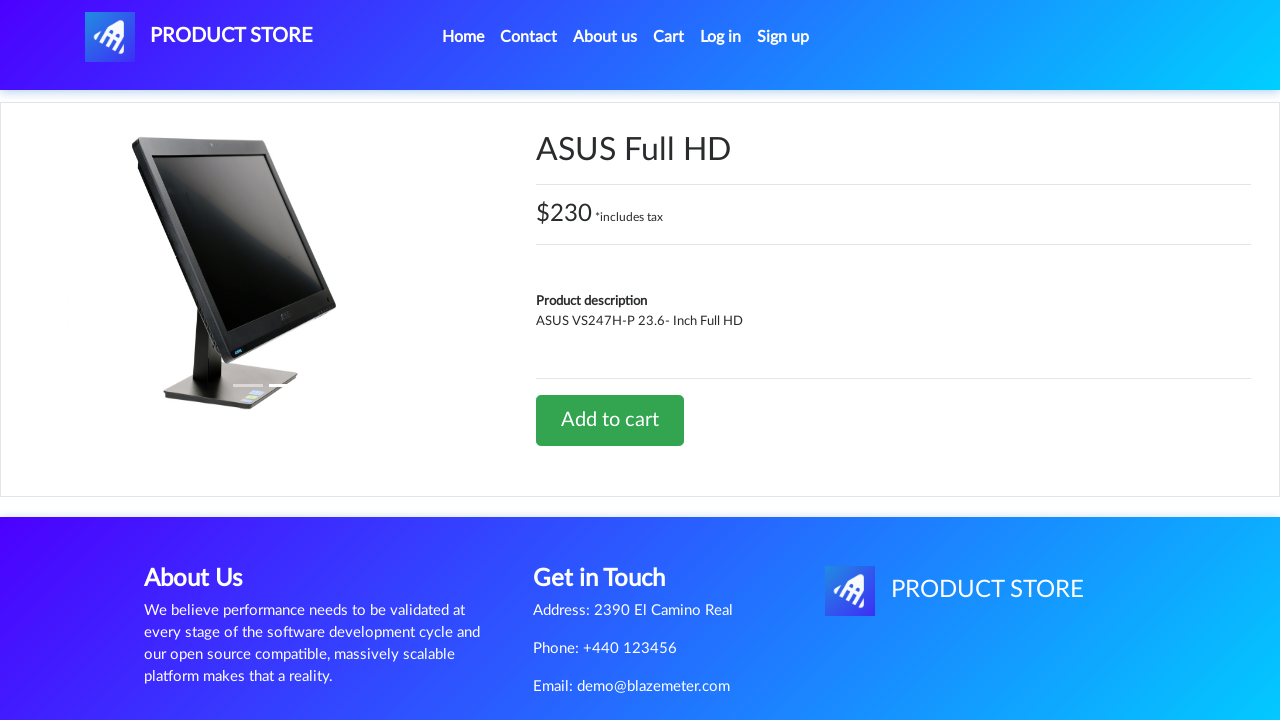

Accepted alert dialog after adding product to cart
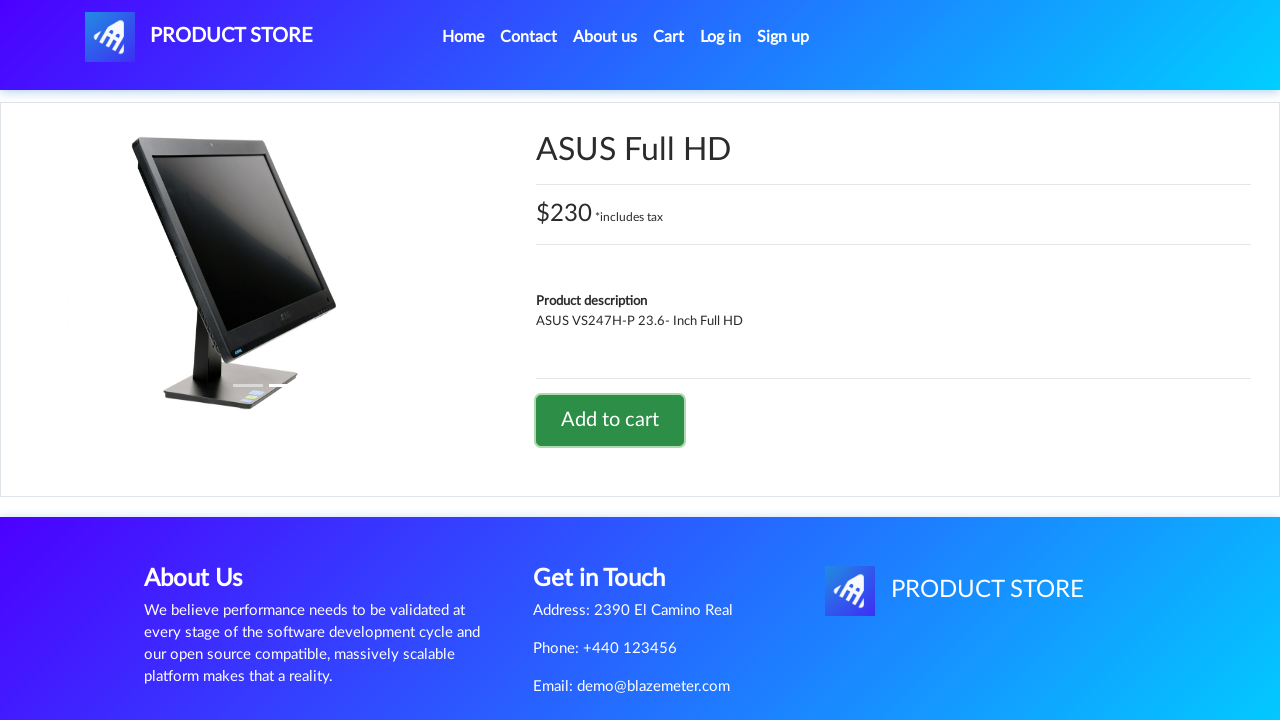

Navigated to cart page
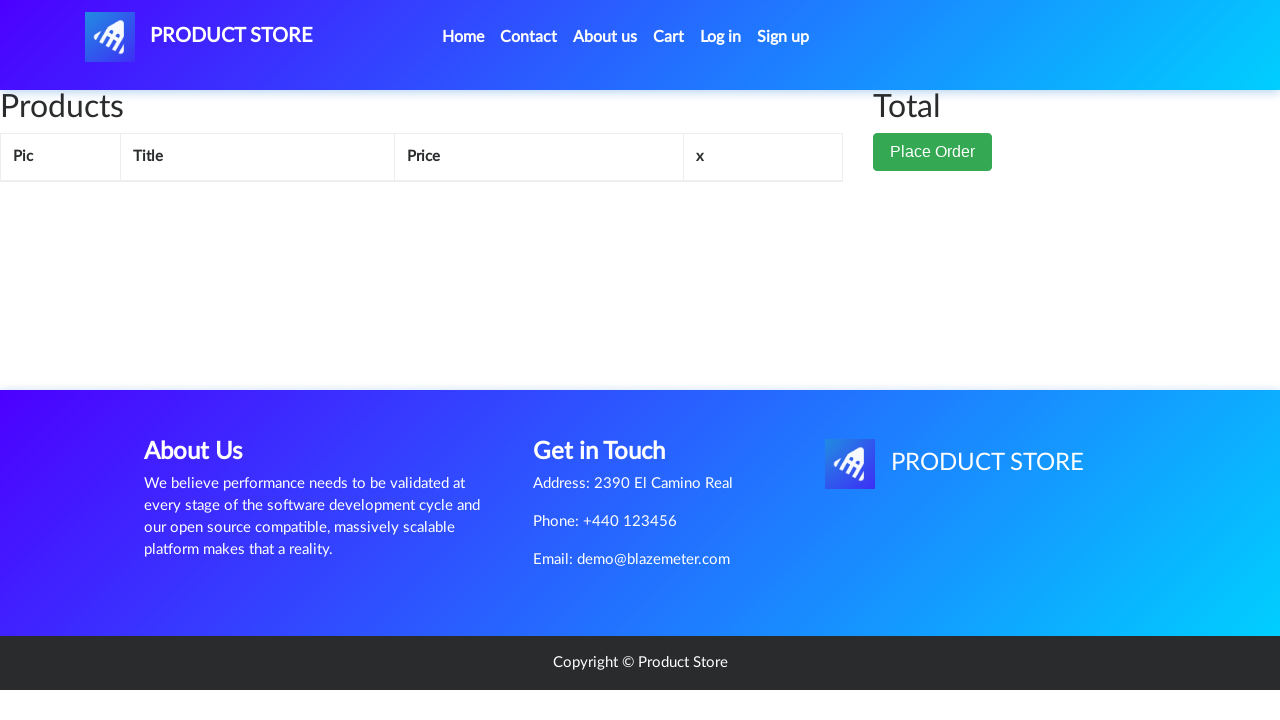

Cart loaded and ASUS Full HD product is visible
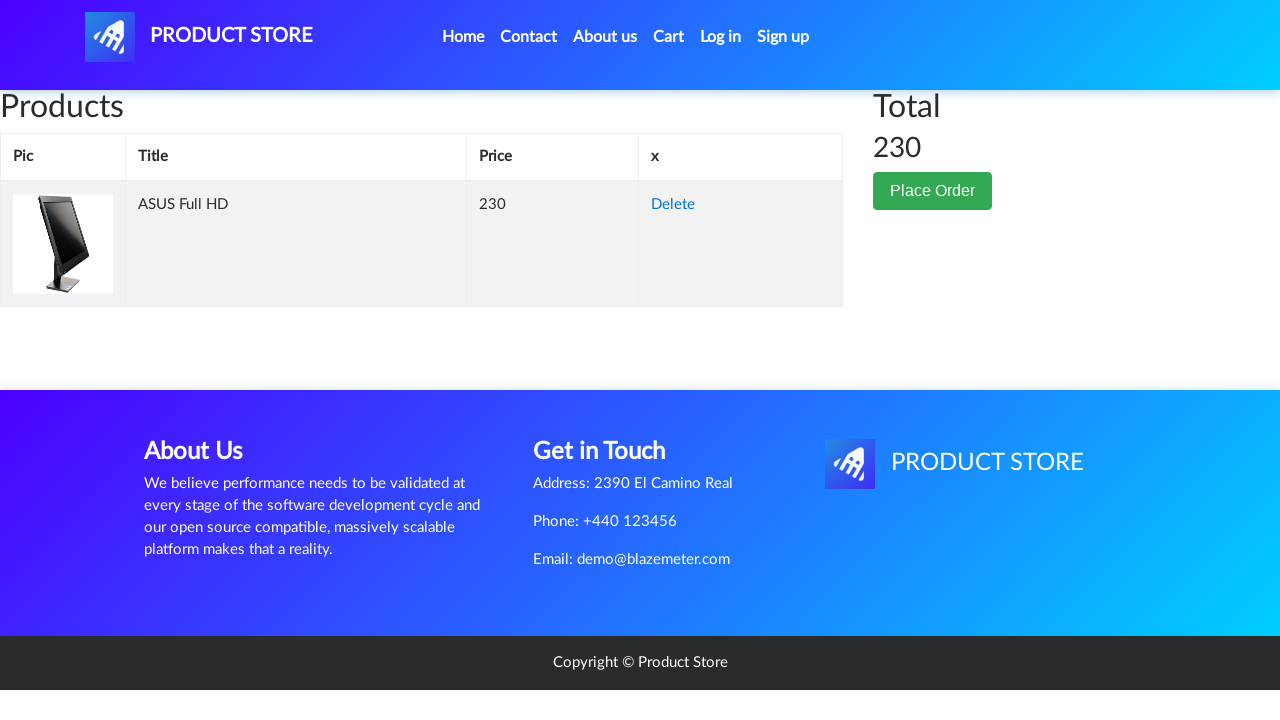

Verified ASUS Full HD is in cart
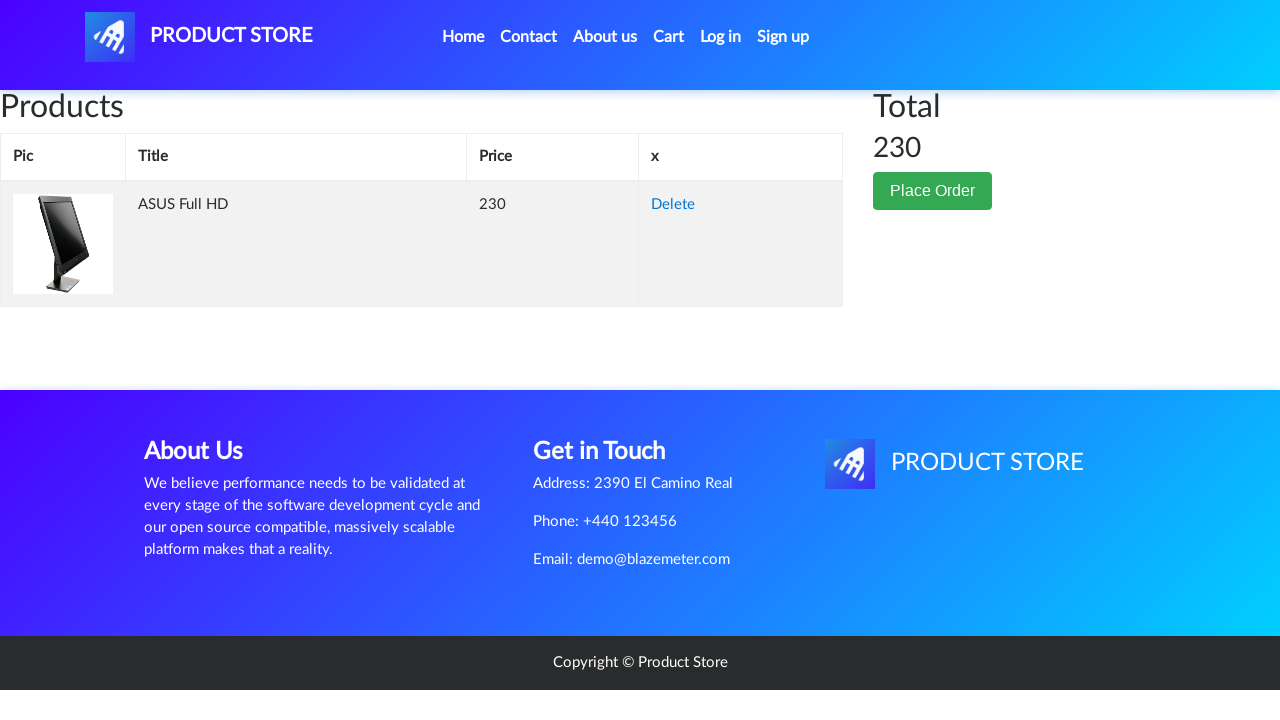

Clicked Delete button to remove ASUS Full HD from cart at (673, 205) on //td[contains(text(), 'ASUS Full HD')]/following-sibling::td/a[contains(text(), 
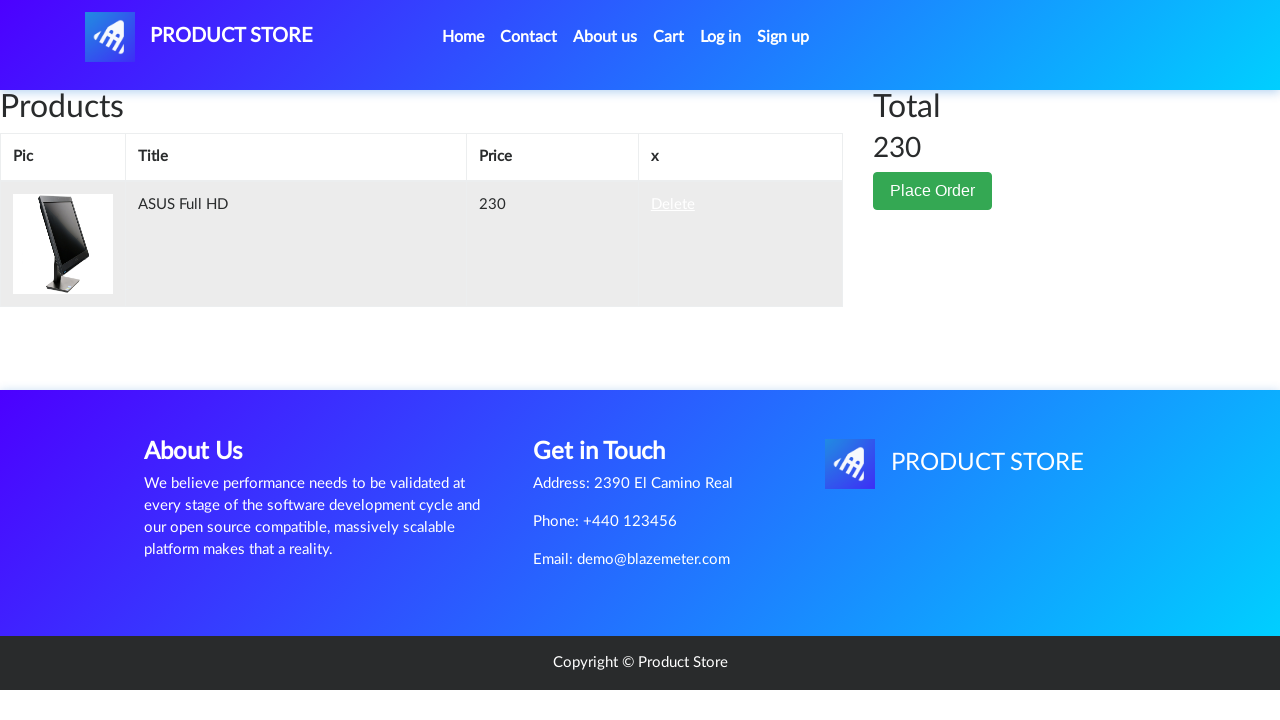

Verified ASUS Full HD has been removed from cart
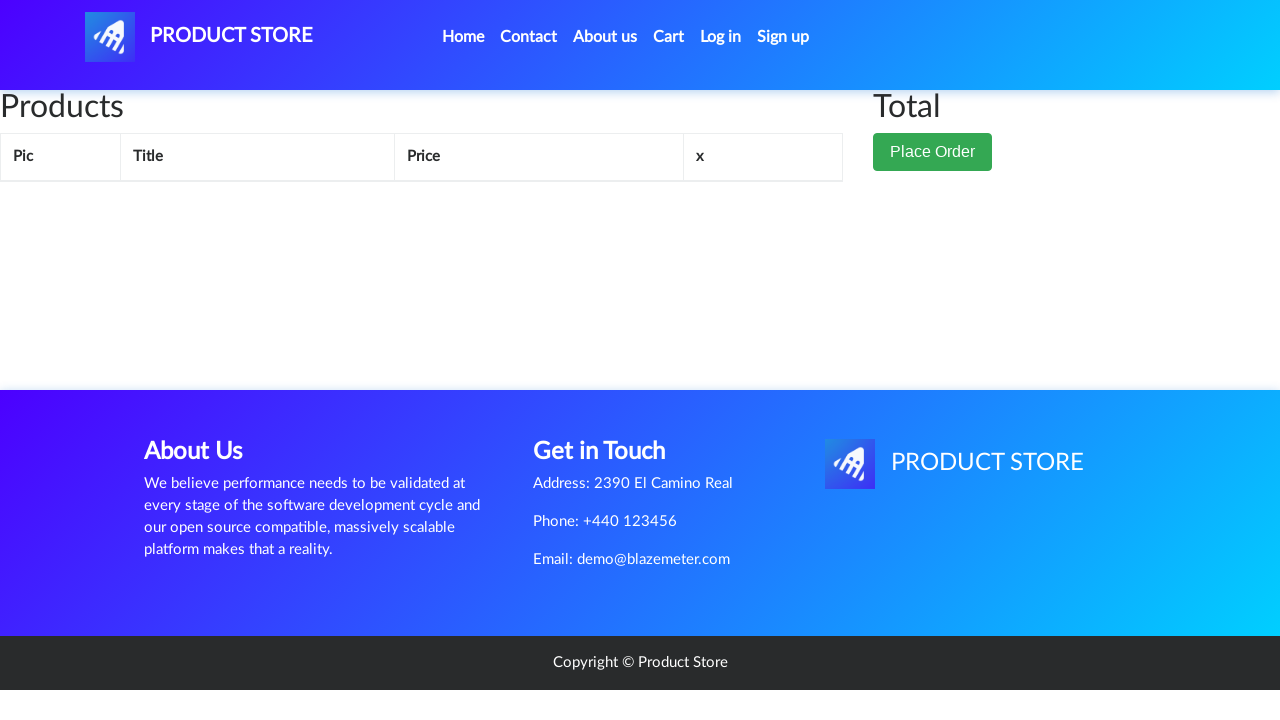

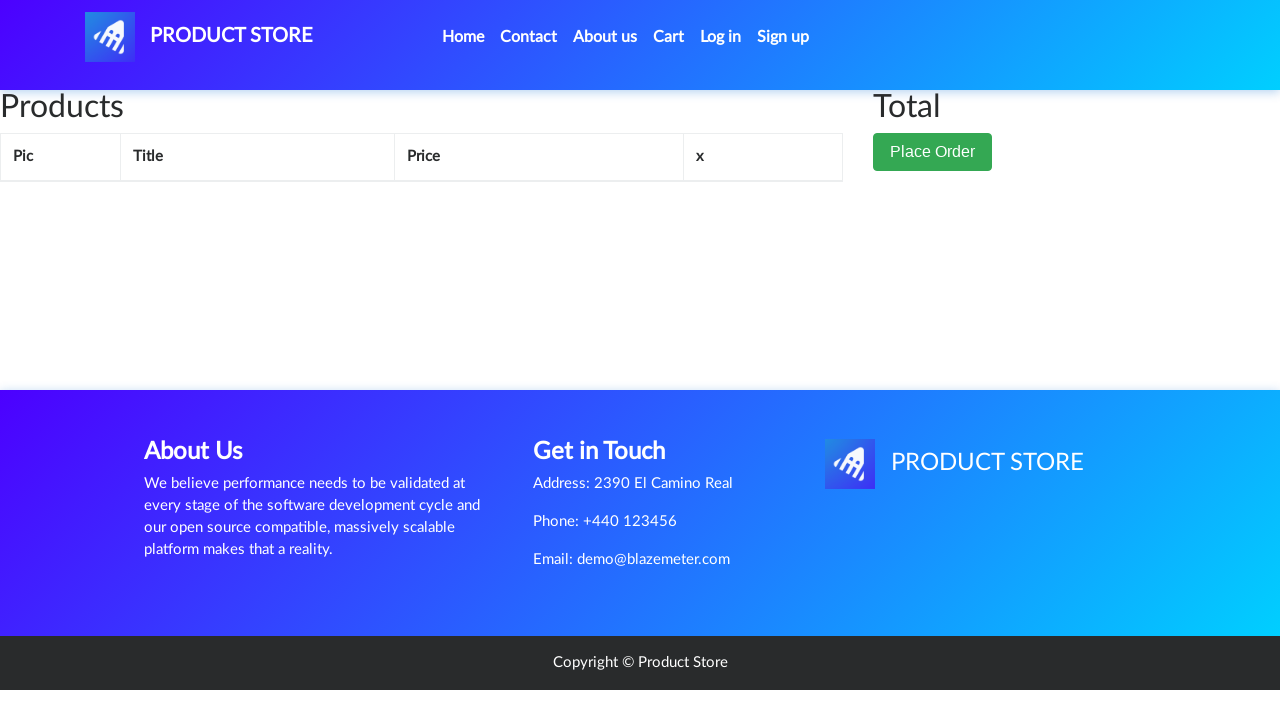